Navigates to the Playwright documentation homepage and clicks the "Get started" link to navigate to the intro page

Starting URL: https://playwright.dev/

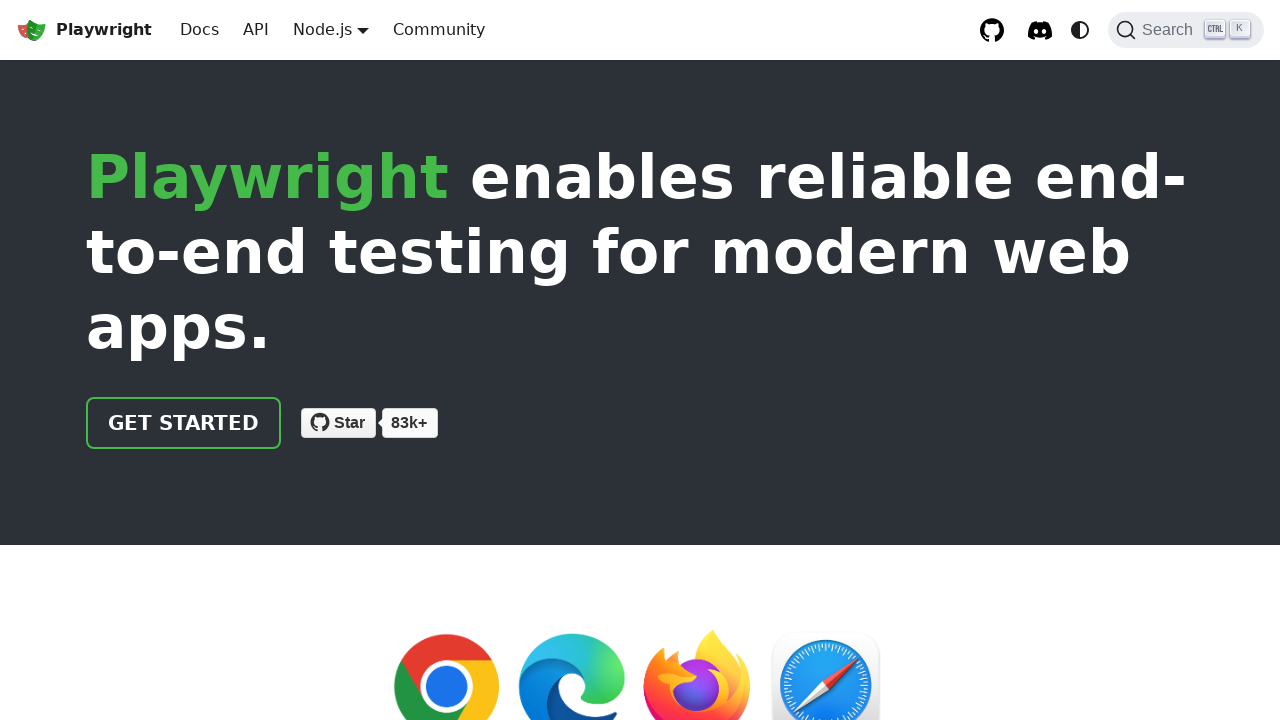

Clicked 'Get started' link on Playwright homepage at (184, 423) on internal:role=link[name="Get started"i]
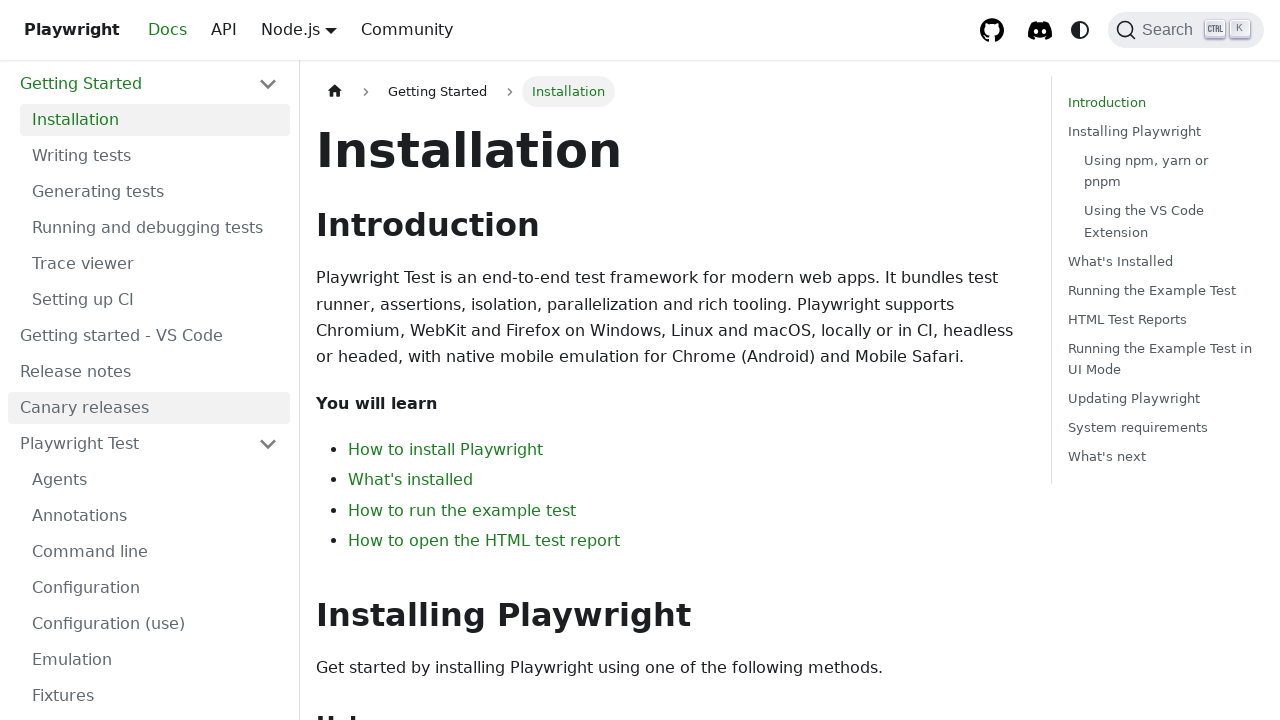

Navigated to intro page - URL confirmed with **/intro pattern
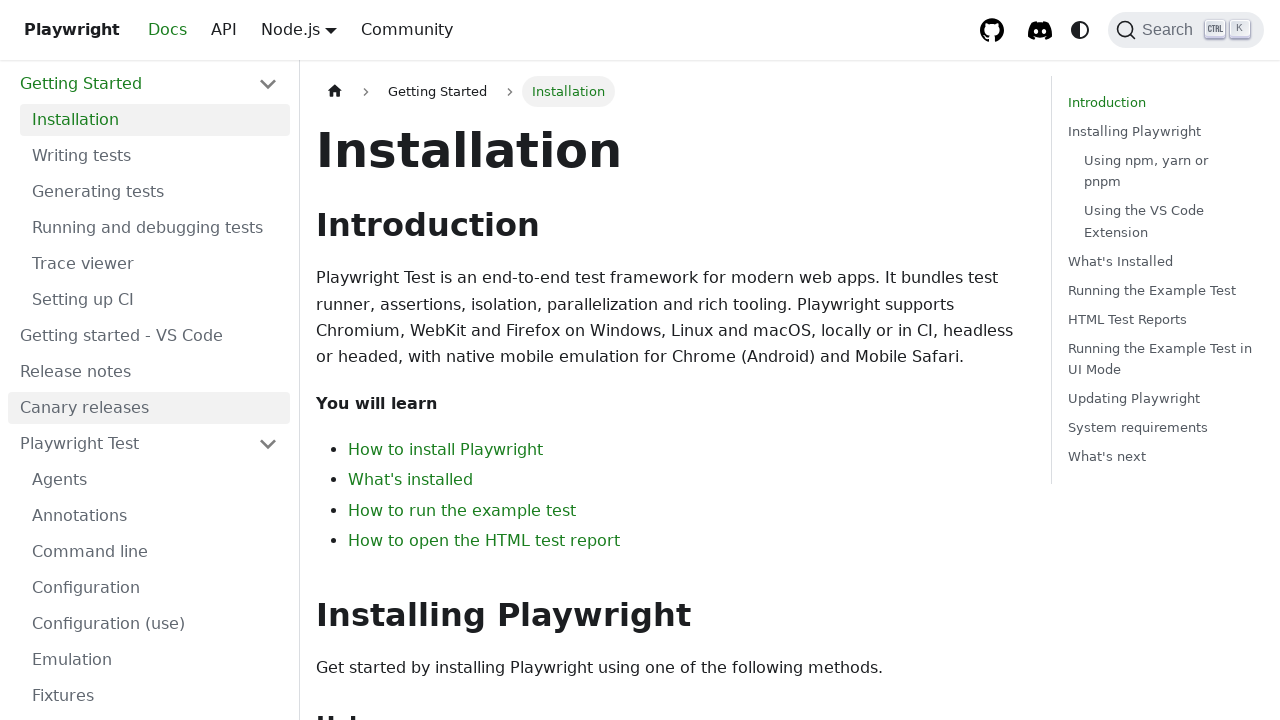

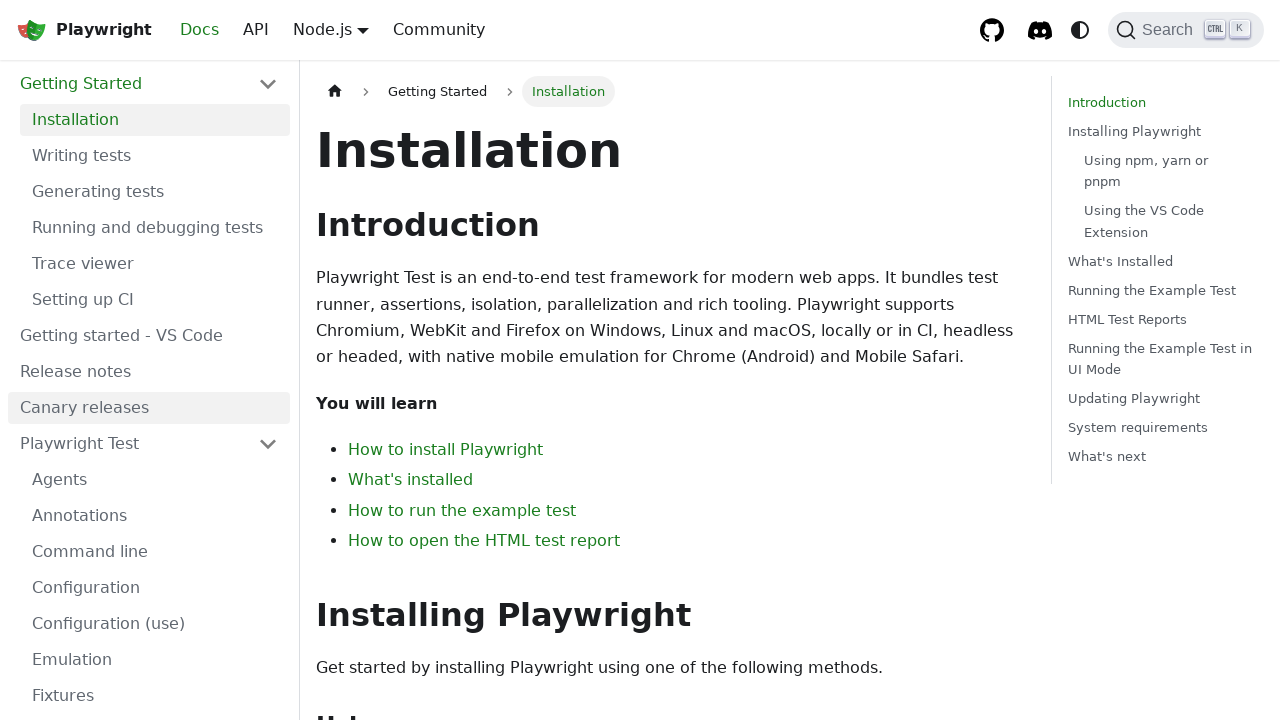